Tests iframe handling by switching to an iframe, clicking a button inside it, then switching back to the main page and clicking the home icon

Starting URL: https://www.w3schools.com/js/tryit.asp?filename=tryjs_myfirst

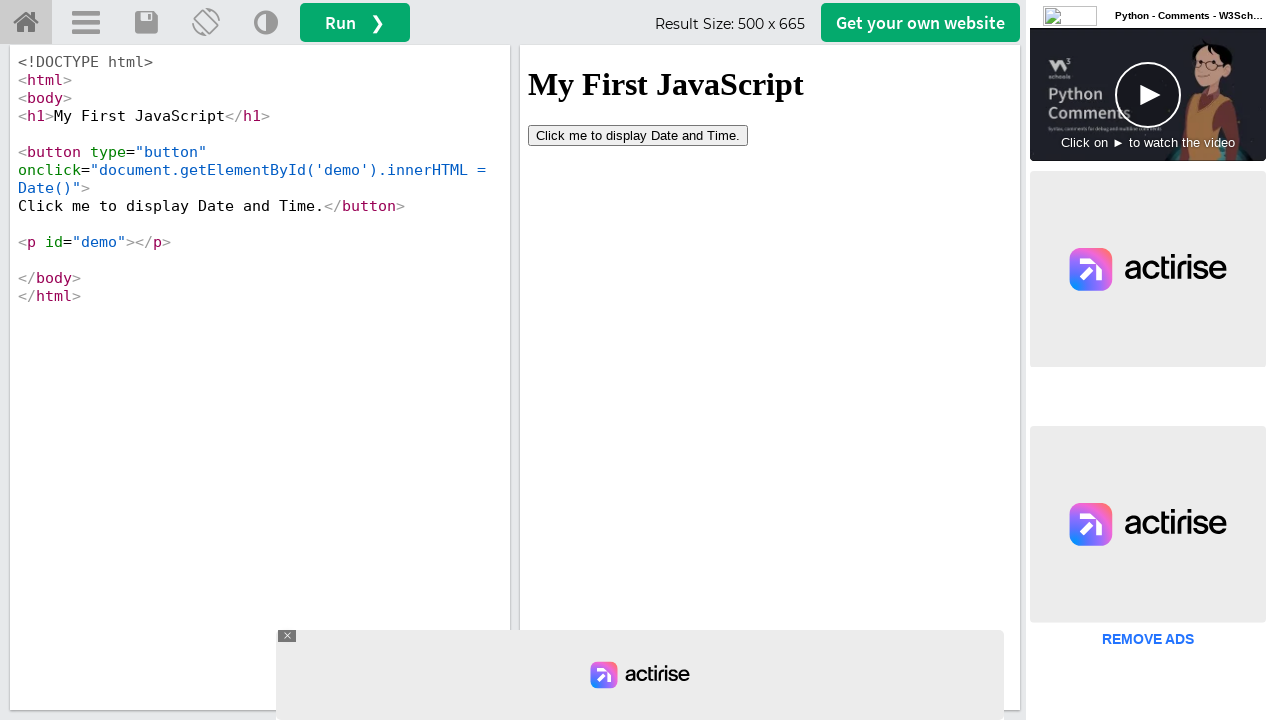

Located iframe#iframeResult for result content
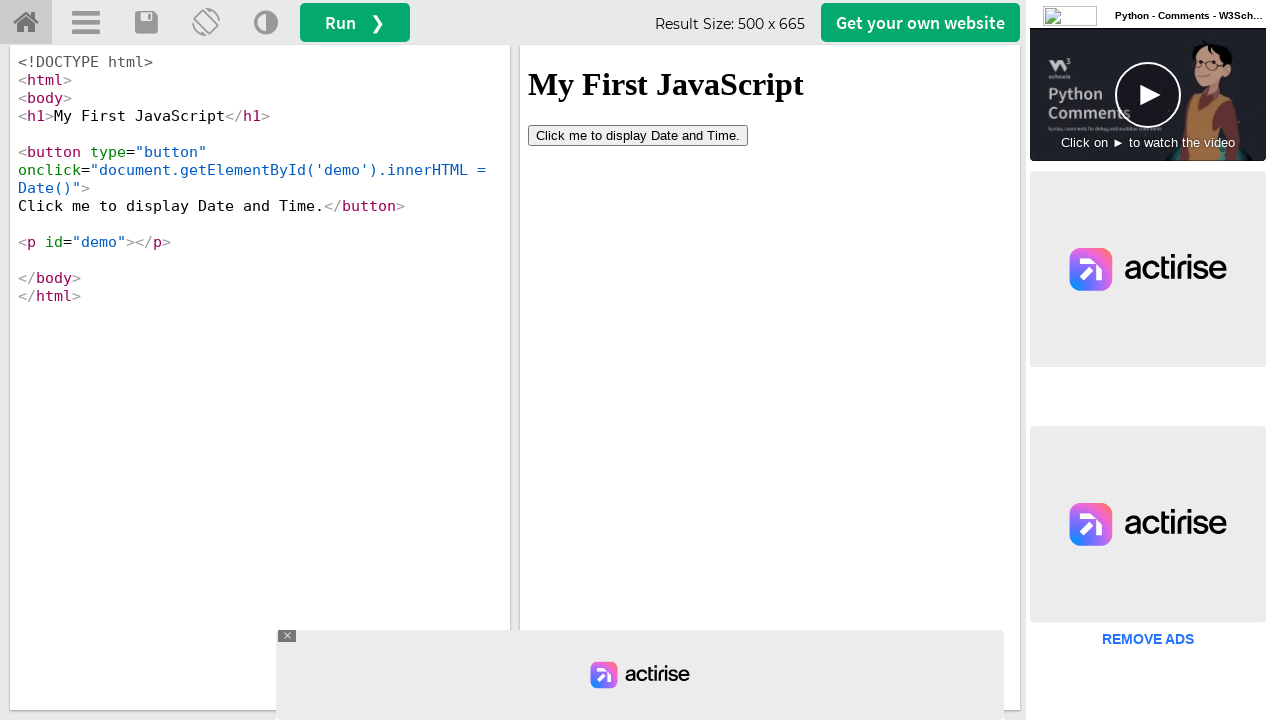

Clicked 'Click me' button inside the iframe at (638, 135) on iframe#iframeResult >> internal:control=enter-frame >> button:has-text('Click me
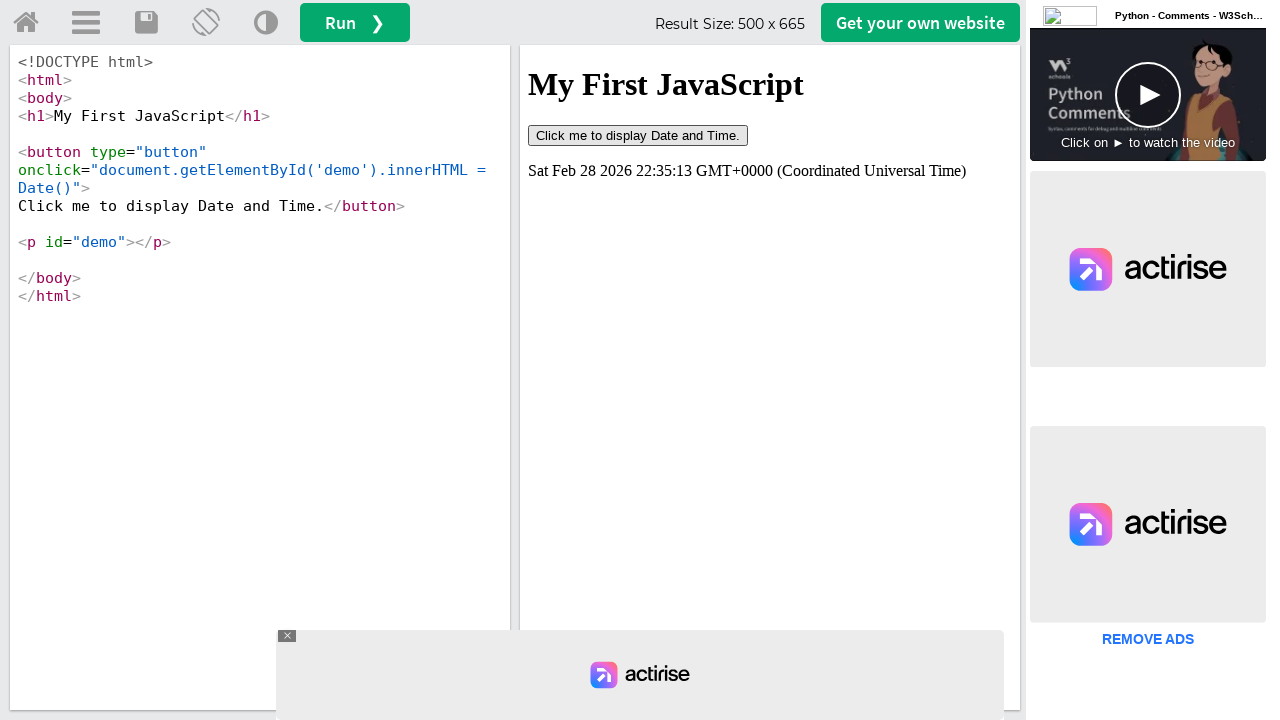

Waited 2 seconds for iframe action to complete
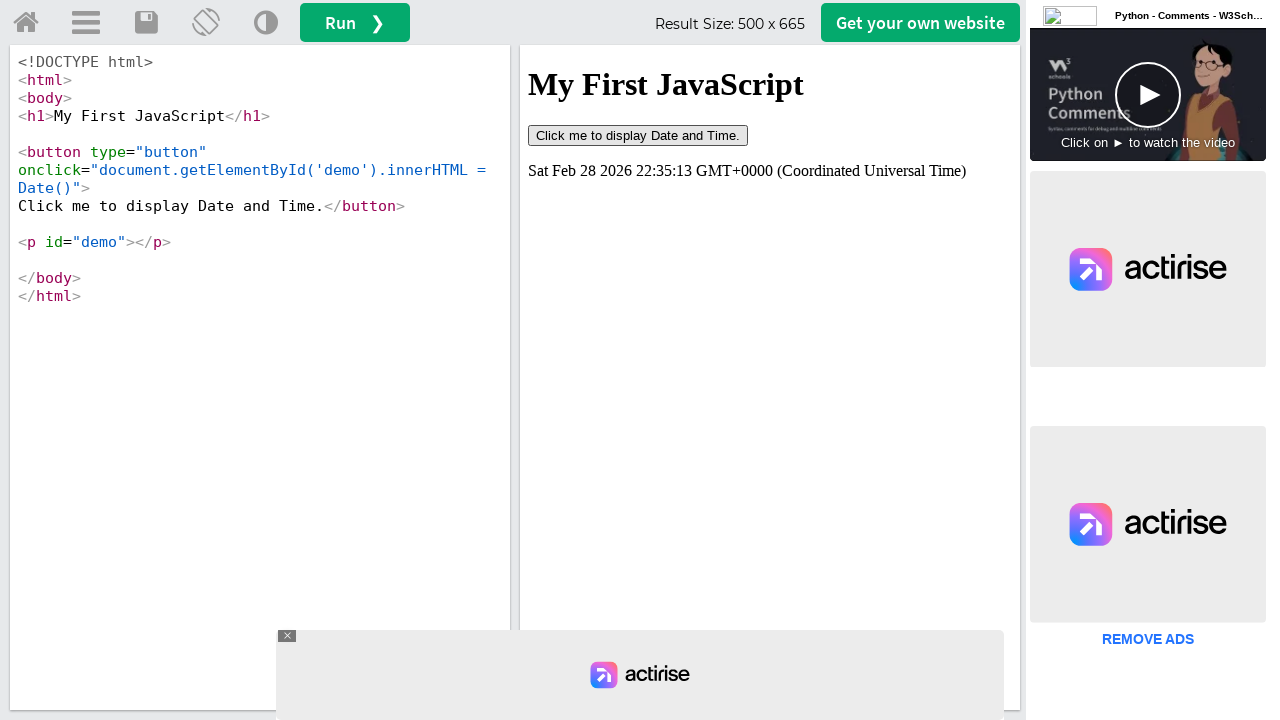

Clicked home icon to return to main page at (26, 23) on a#tryhome
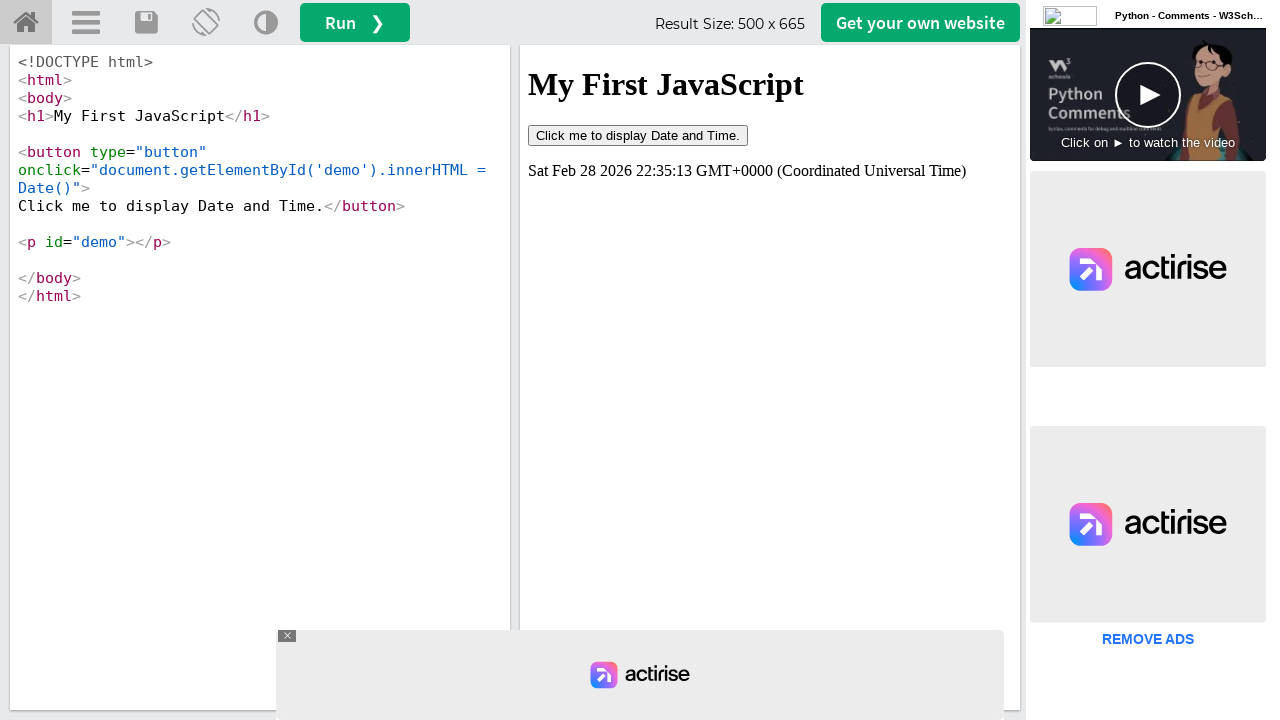

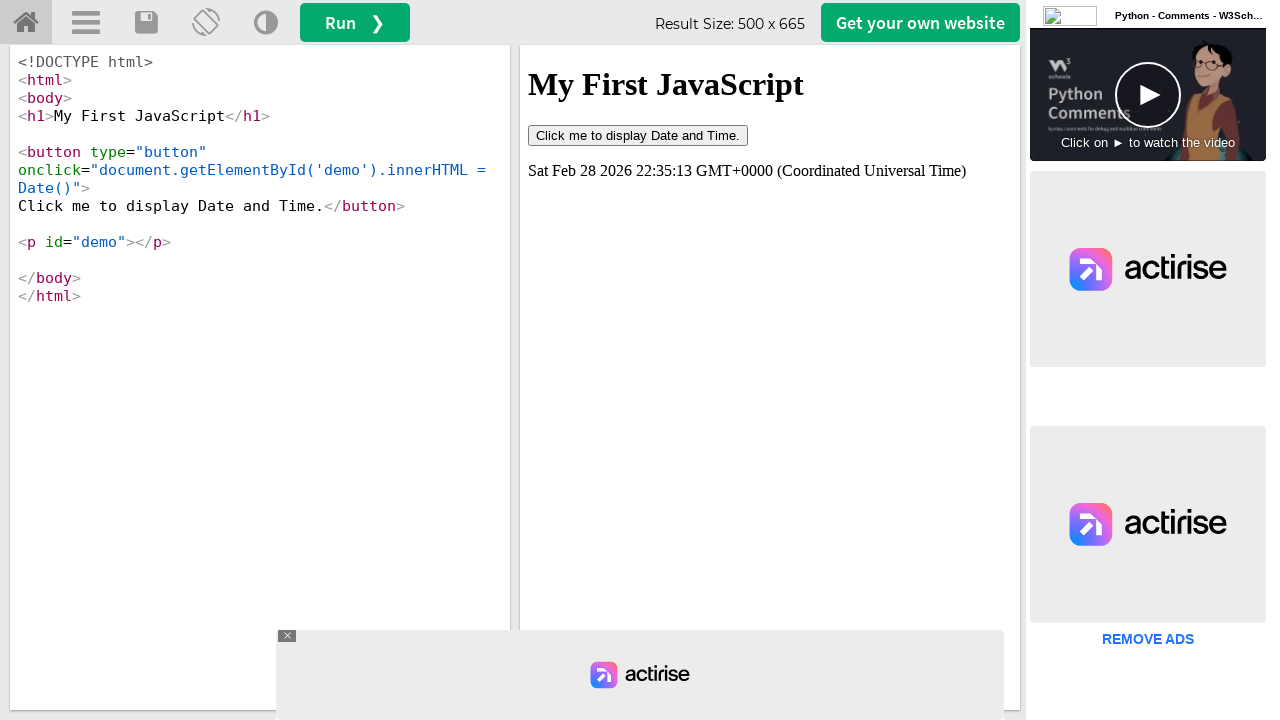